Tests the DemoQA practice form by filling out all fields including first name, last name, email, gender, mobile number, date of birth, subjects, hobbies, file upload, address, state/city selection, and submitting the form.

Starting URL: https://demoqa.com/automation-practice-form

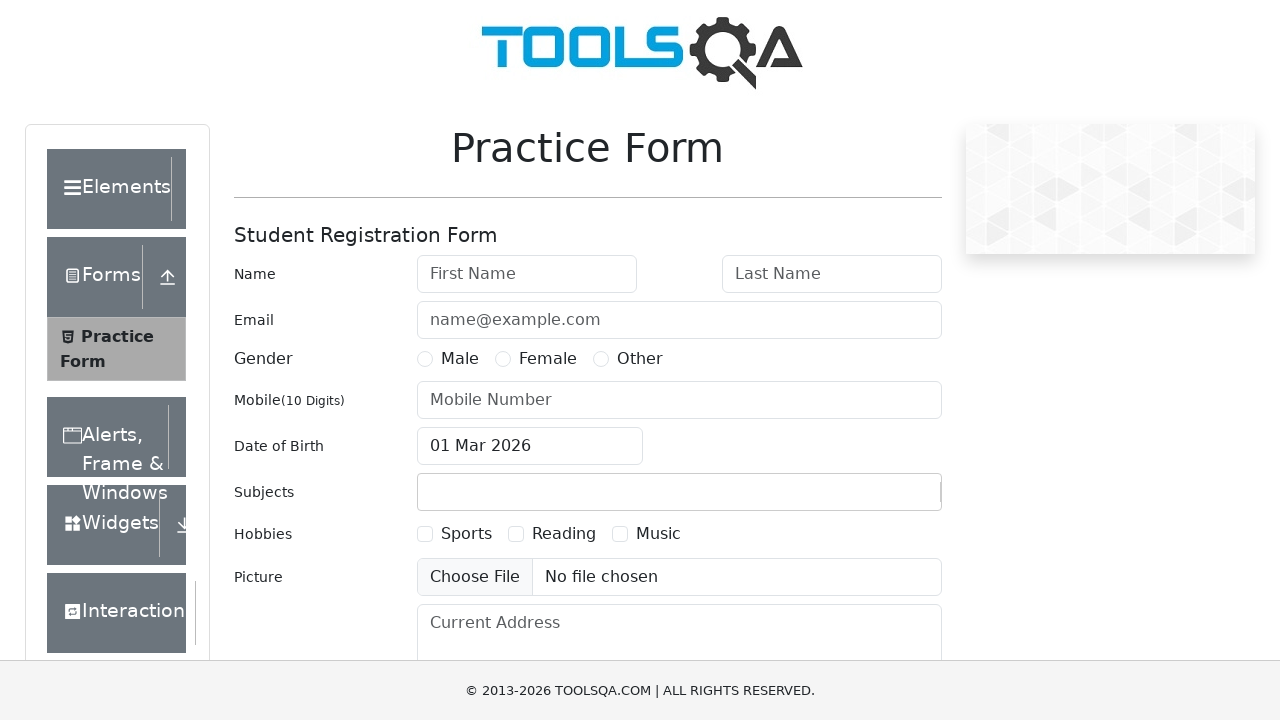

Filled first name field with 'arvind' on #firstName
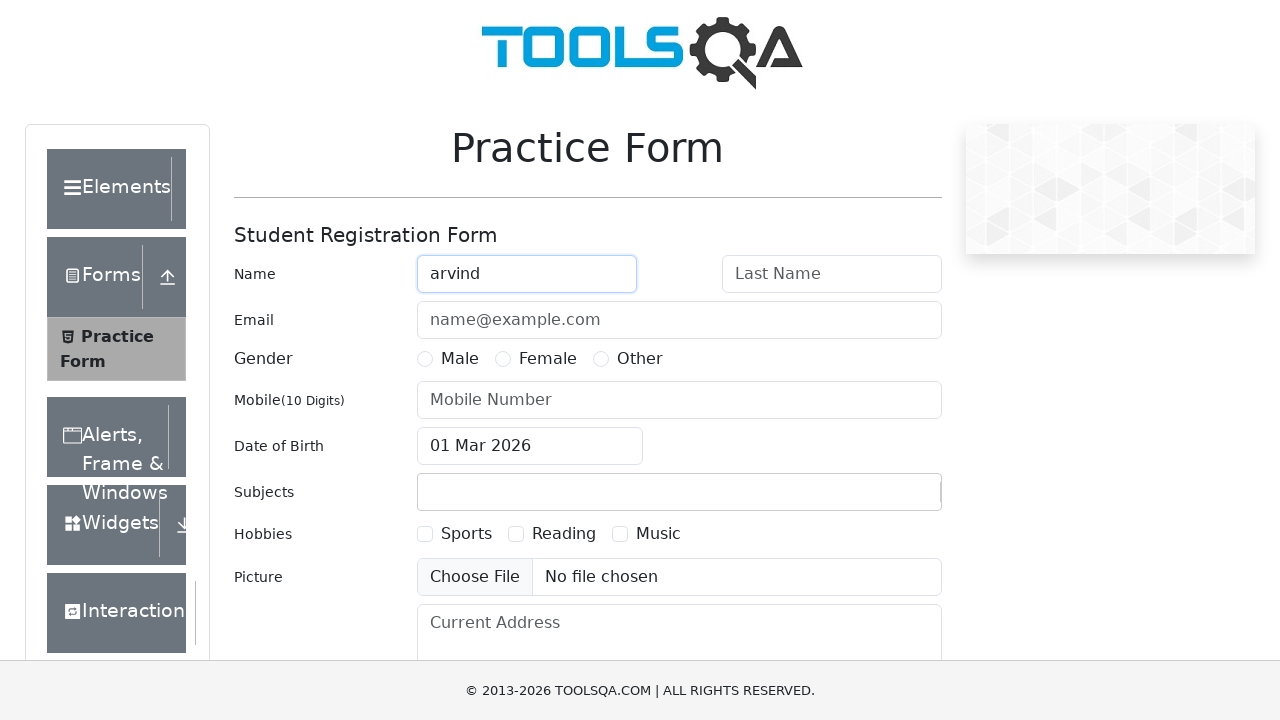

Filled last name field with 'pareek' on #lastName
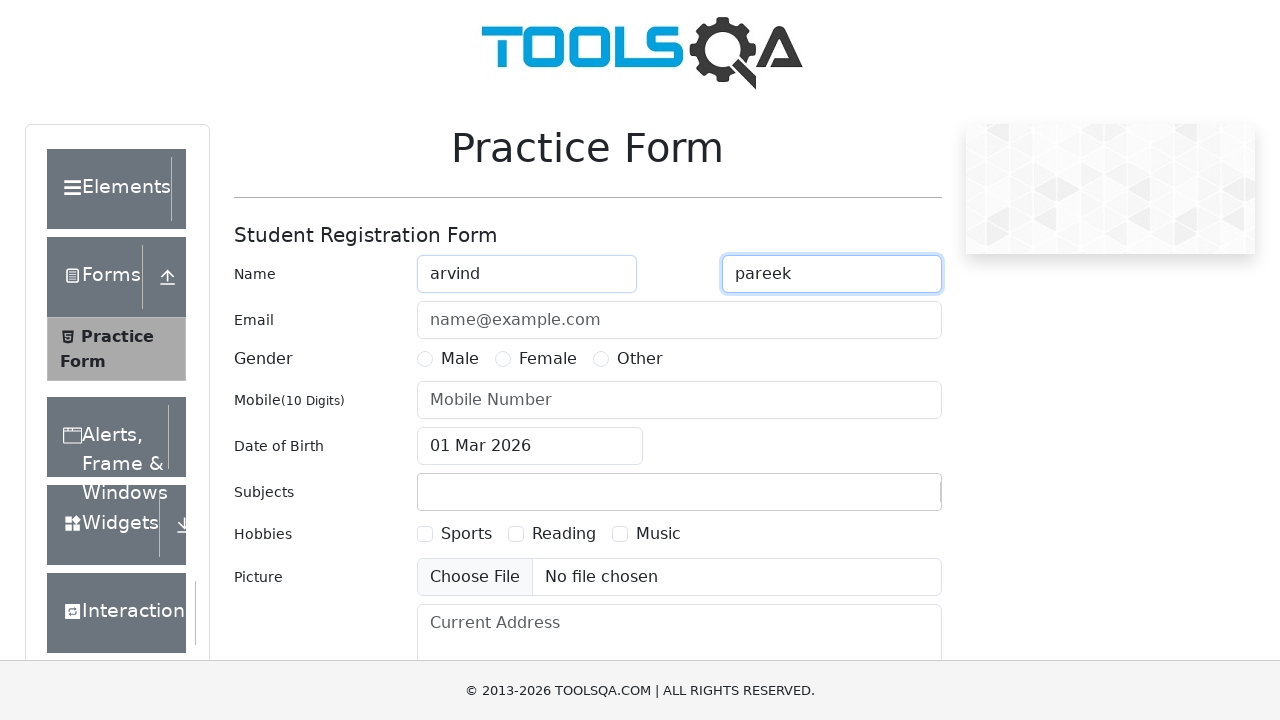

Filled email field with 'abc@gmail.com' on #userEmail
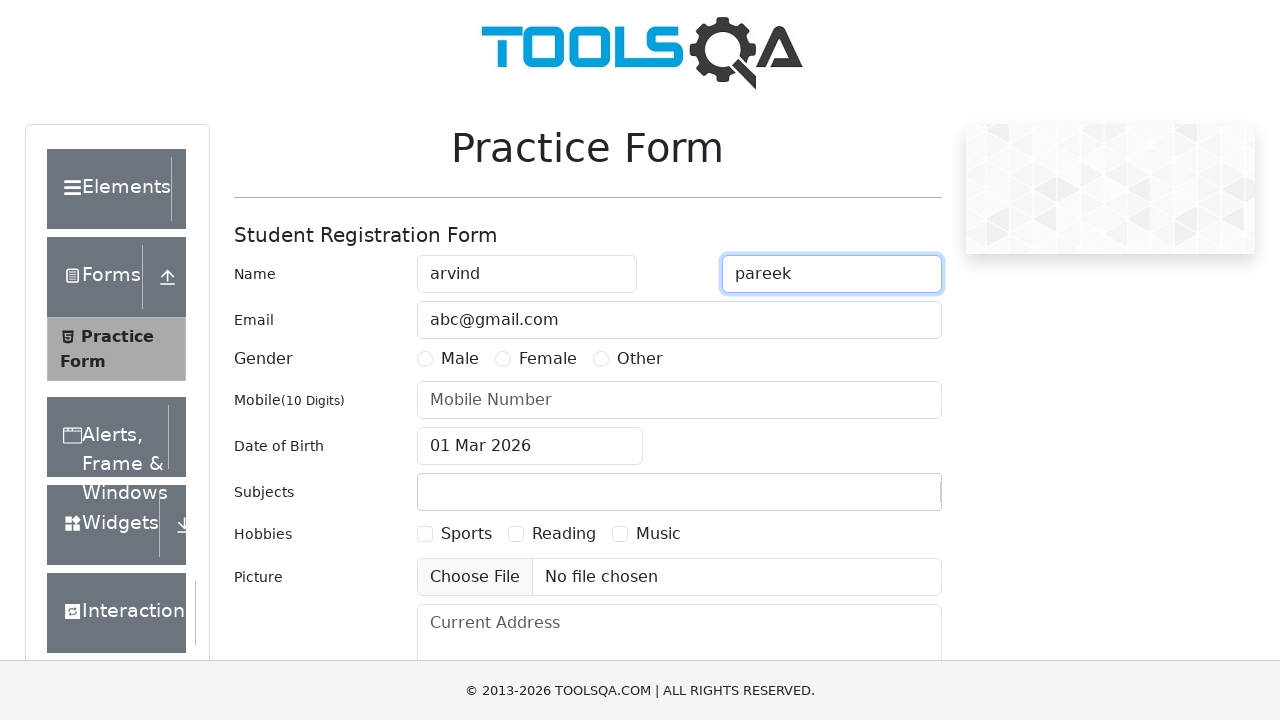

Selected Male gender option at (460, 359) on label[for='gender-radio-1']
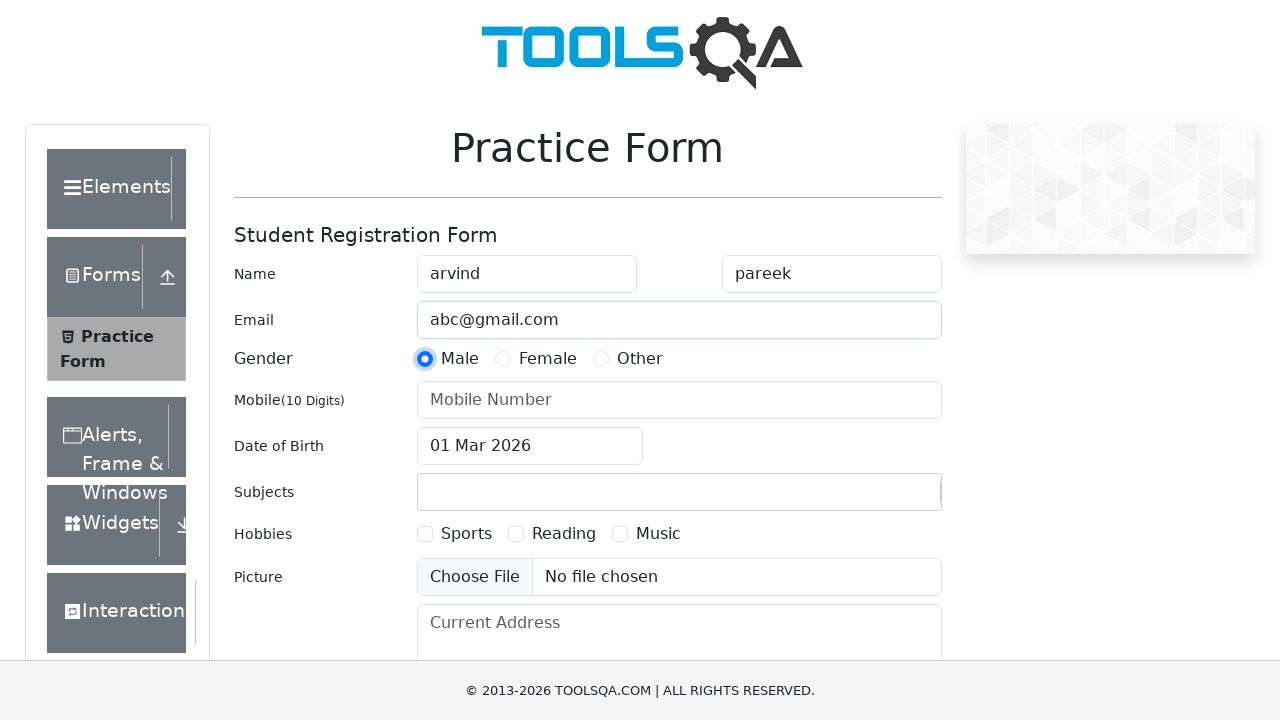

Filled mobile number field with '1234567890' on #userNumber
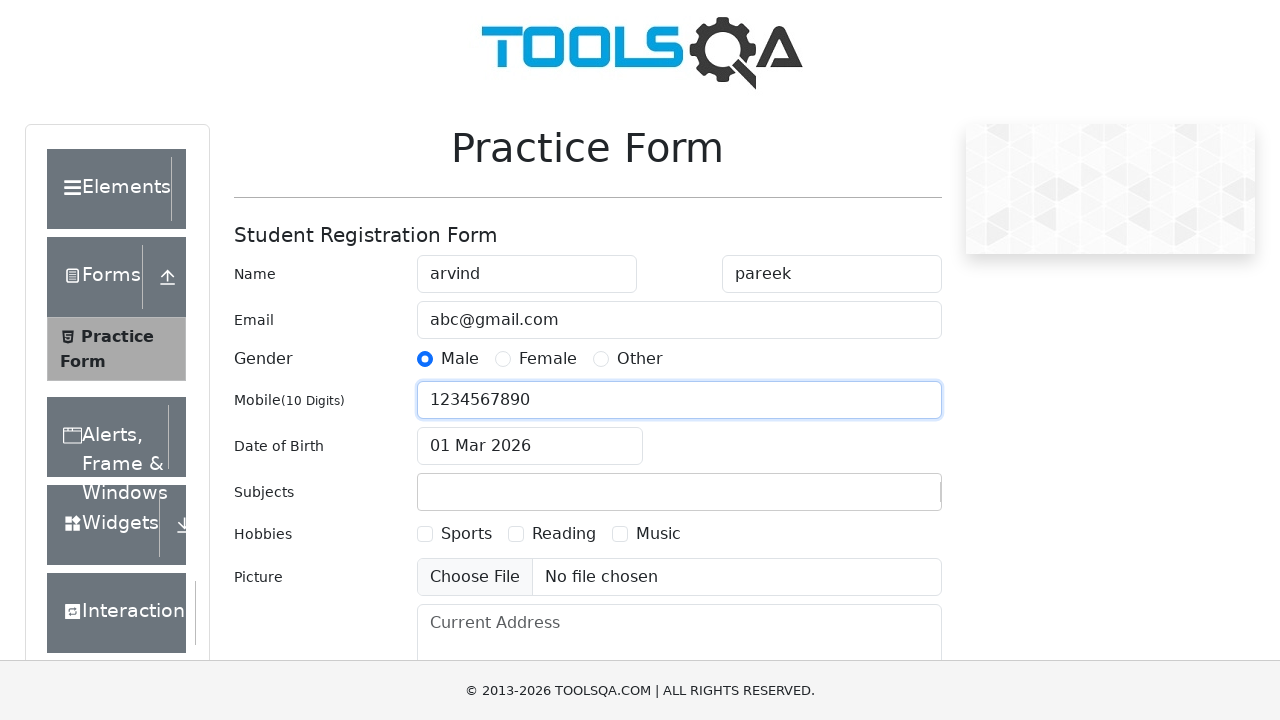

Clicked date of birth field to open date picker at (530, 446) on #dateOfBirthInput
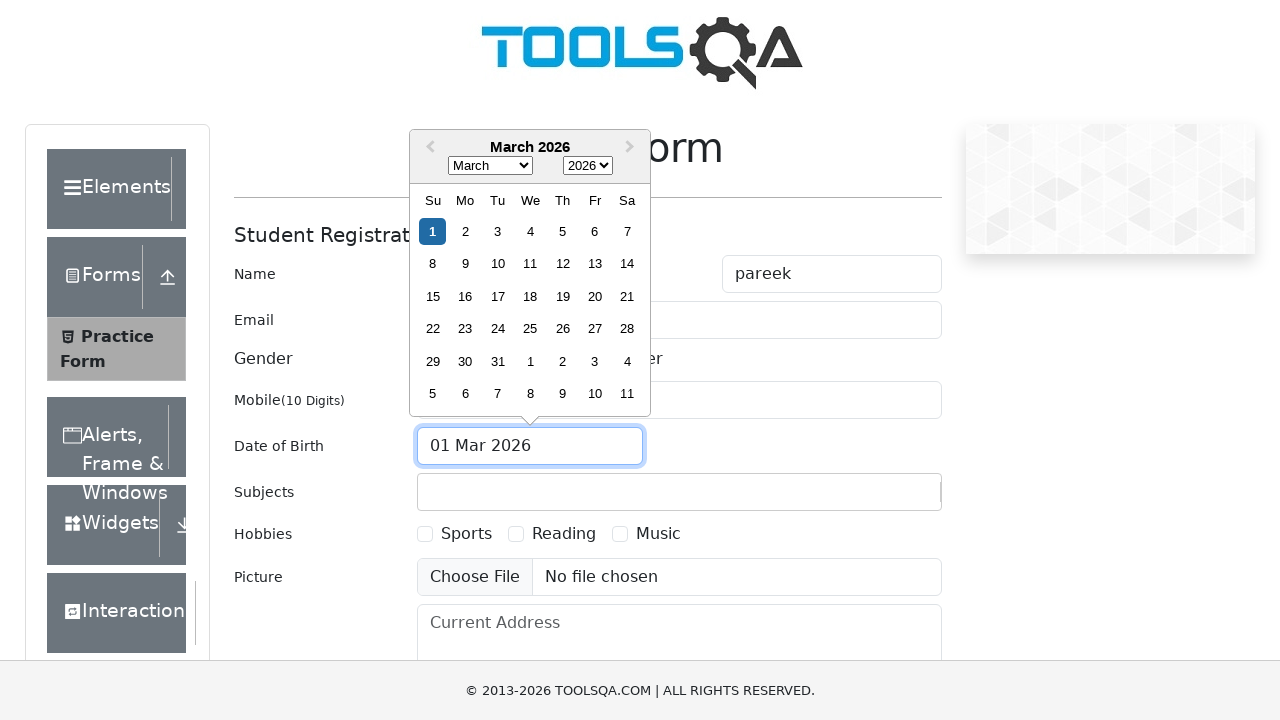

Selected 15th day from date picker at (433, 296) on .react-datepicker__day--015
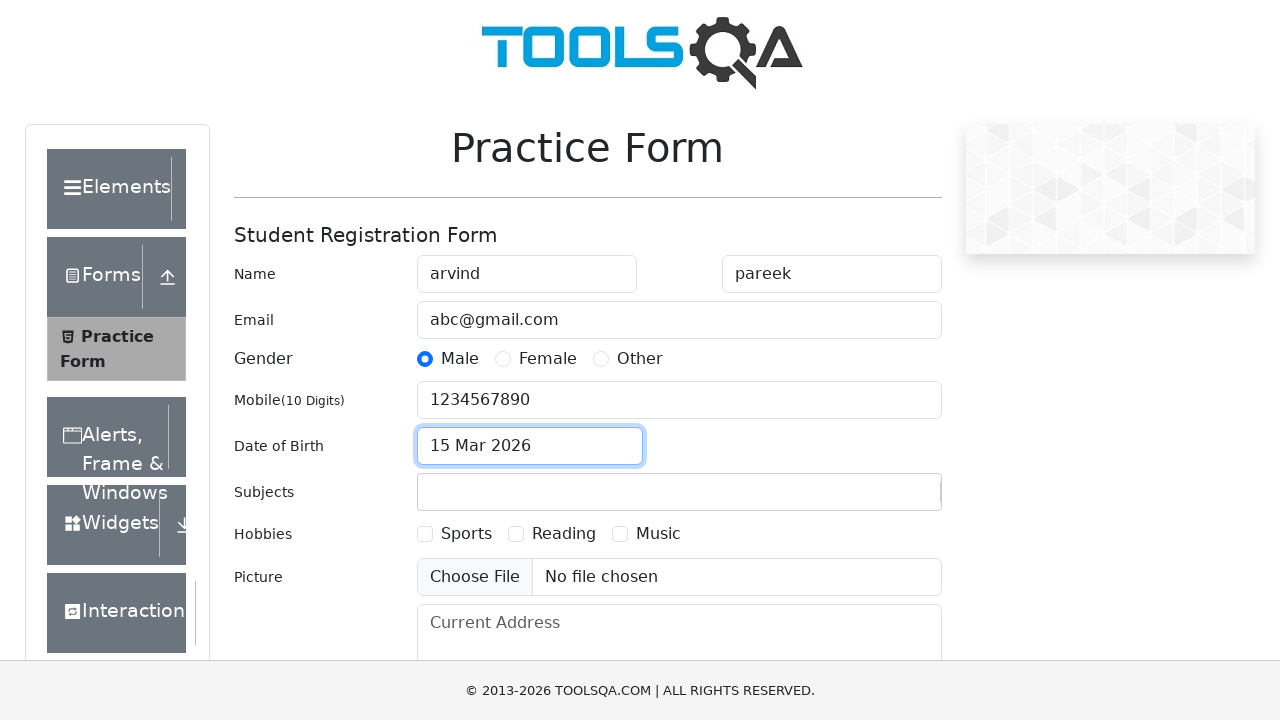

Typed 'Com' in subjects field on #subjectsInput
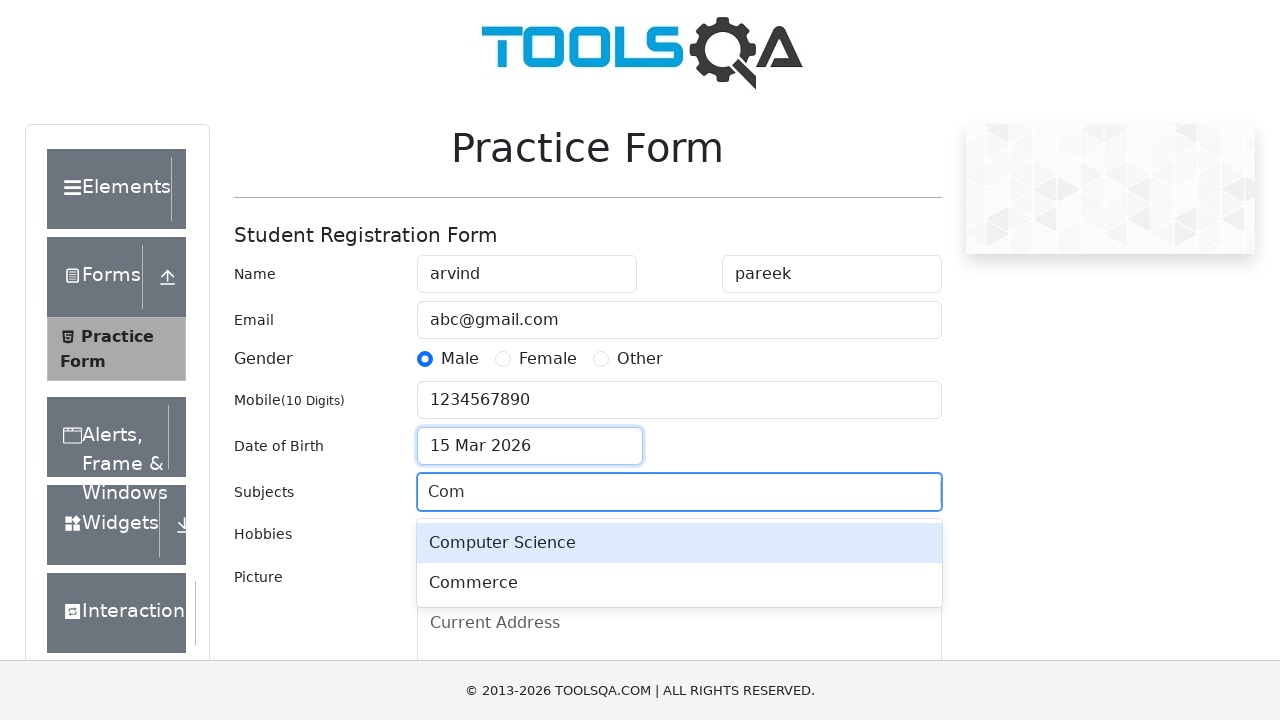

Pressed arrow down to navigate autocomplete suggestions
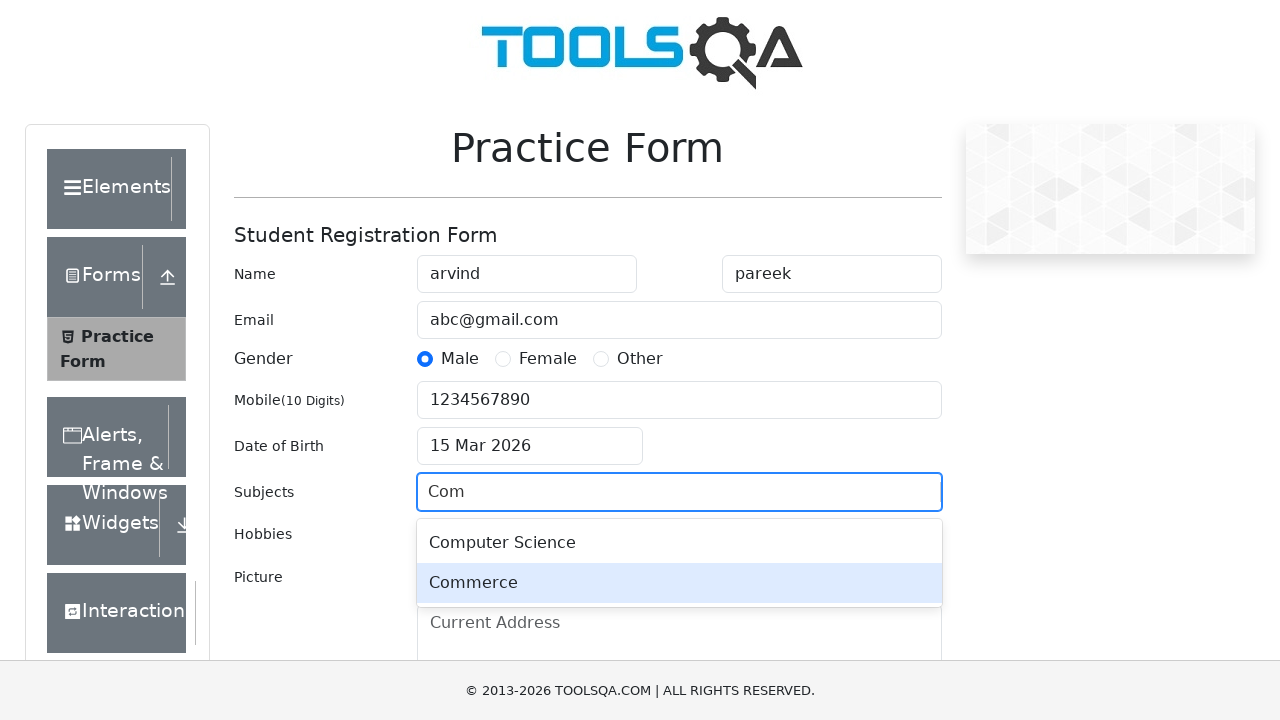

Selected Computer Science subject
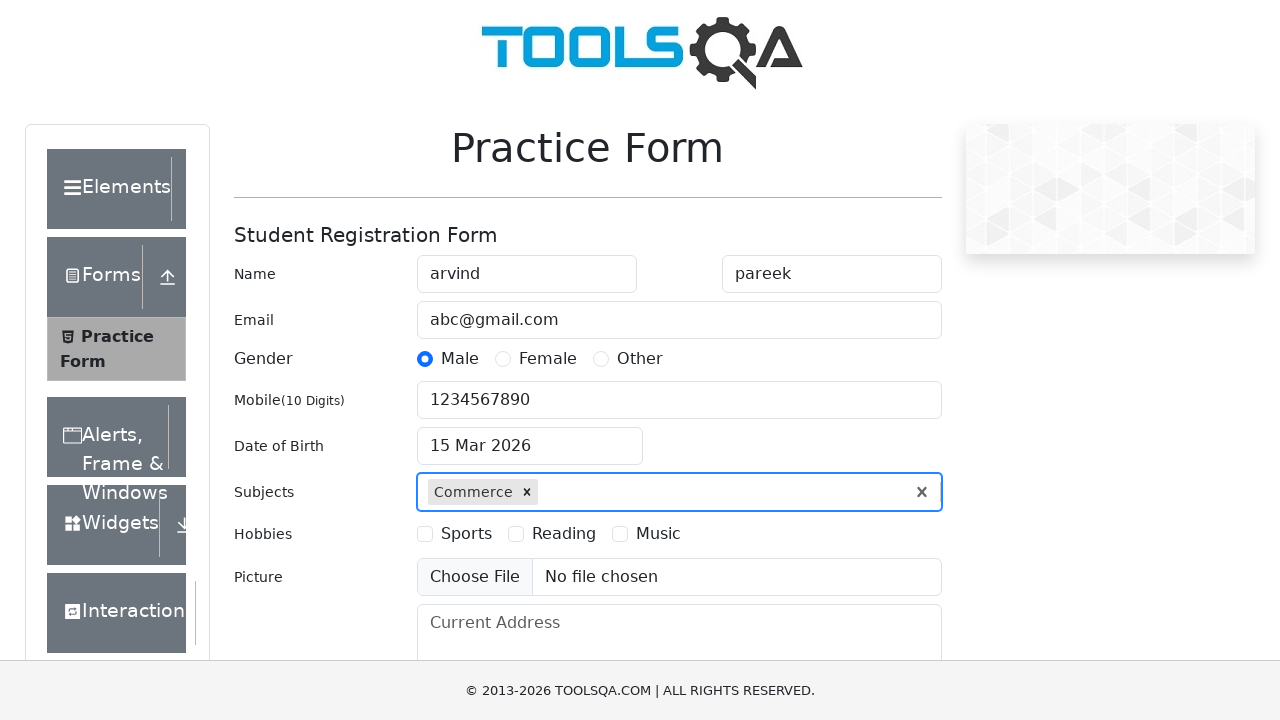

Typed 'Chem' in subjects field on #subjectsInput
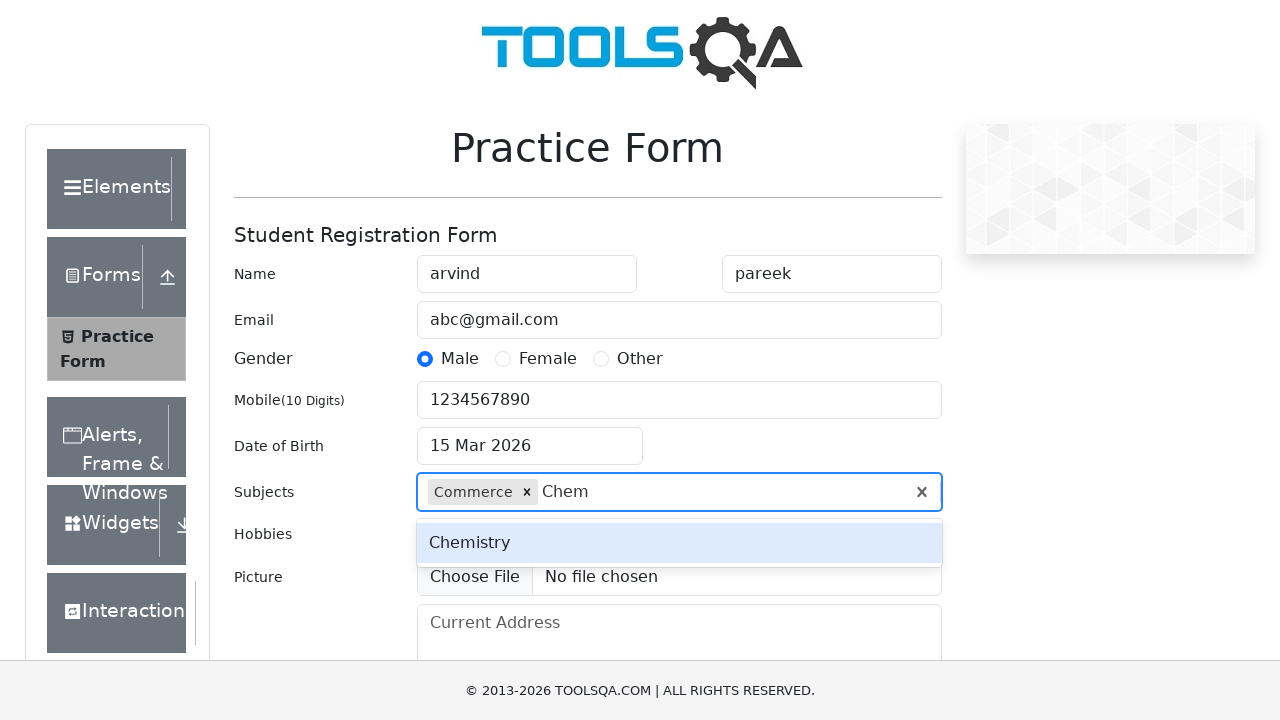

Pressed arrow down to navigate autocomplete suggestions
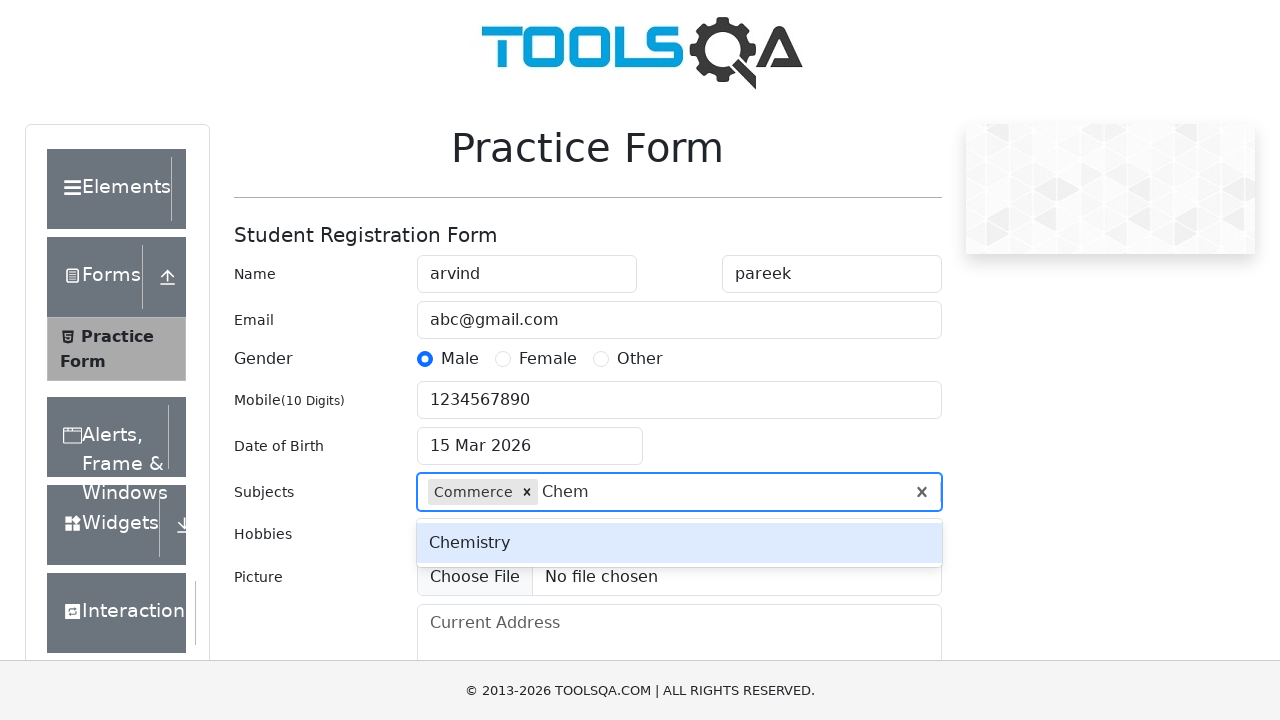

Selected Chemistry subject
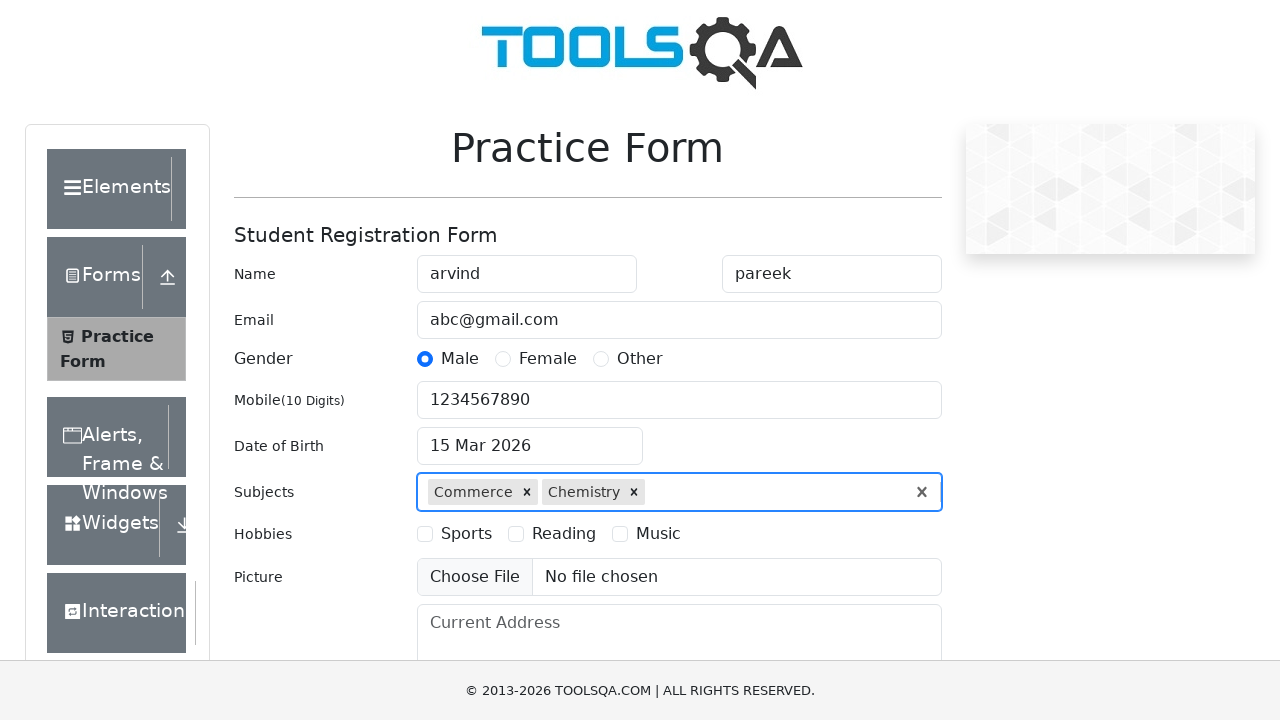

Selected Sports hobby checkbox at (466, 534) on label[for='hobbies-checkbox-1']
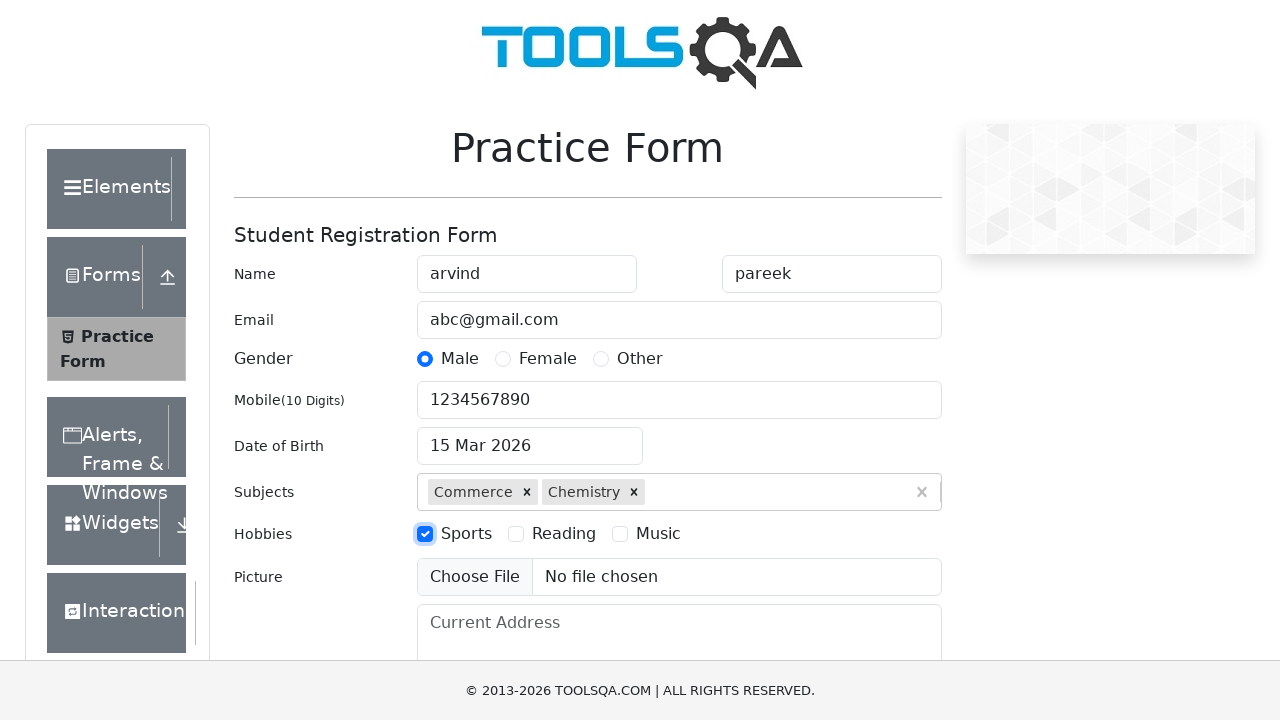

Selected Reading hobby checkbox at (564, 534) on label[for='hobbies-checkbox-2']
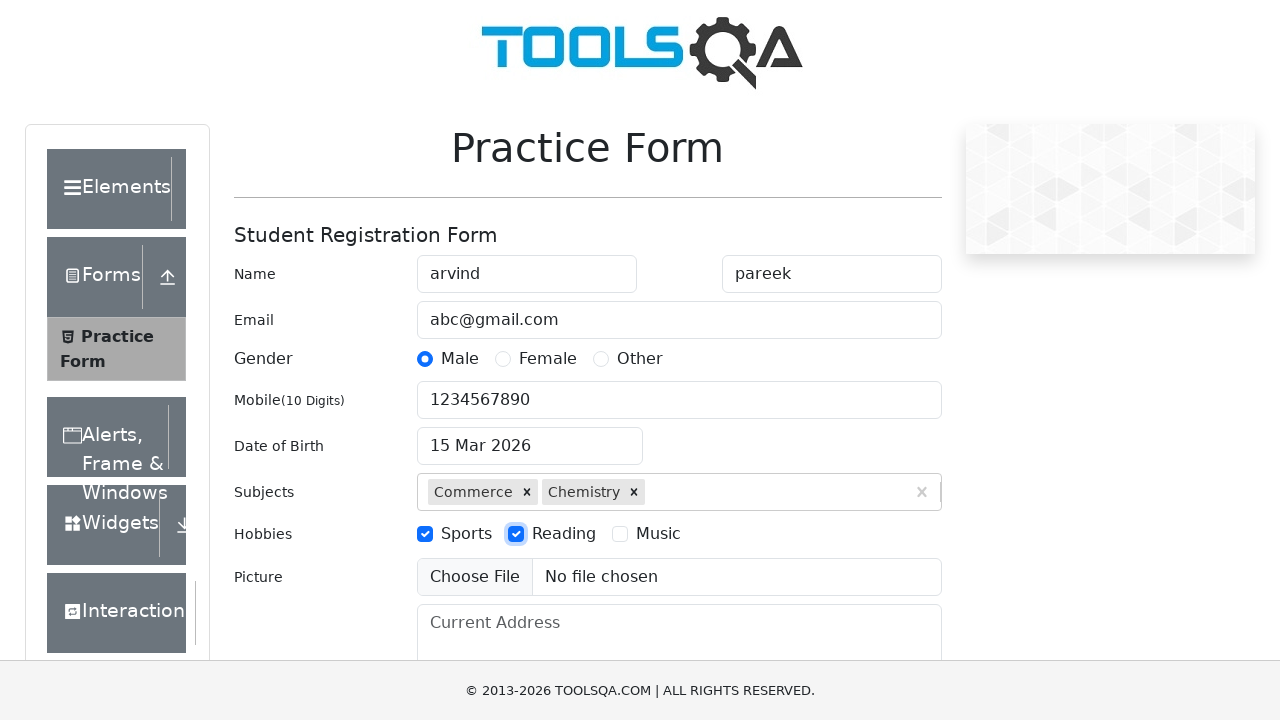

Filled current address field with 'java selenium' on #currentAddress
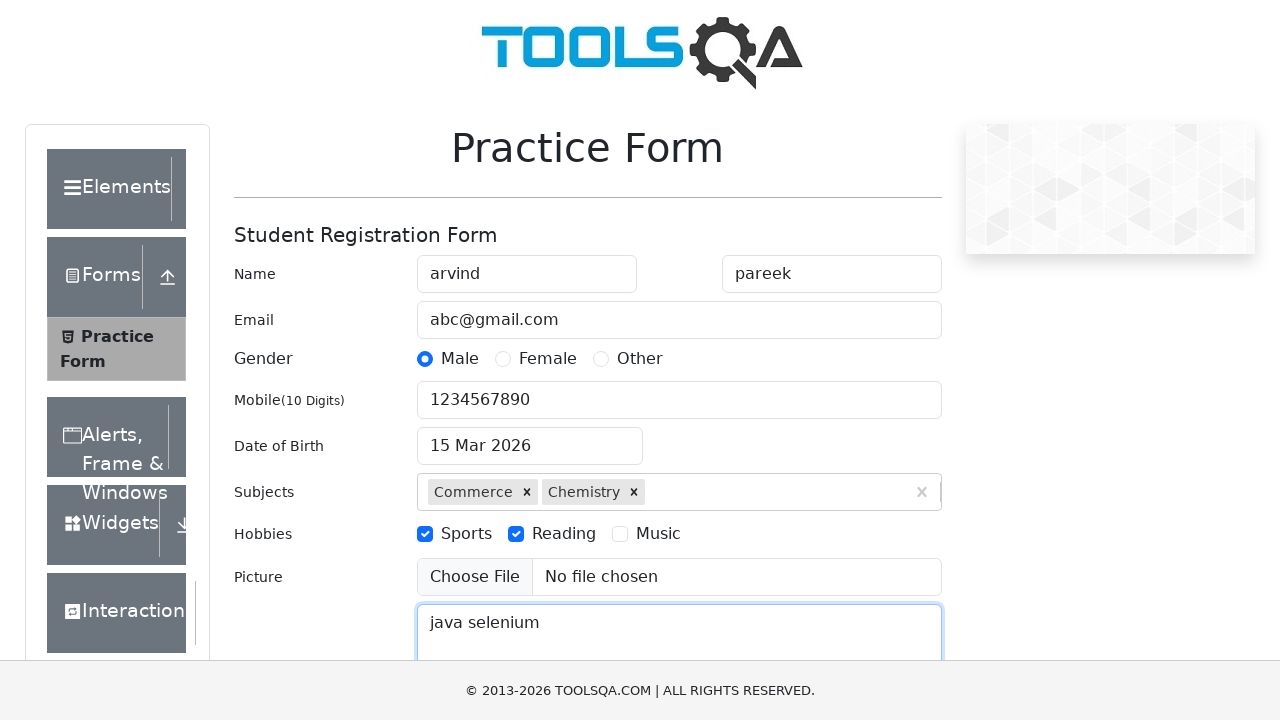

Clicked state dropdown to open state selection at (527, 437) on #state
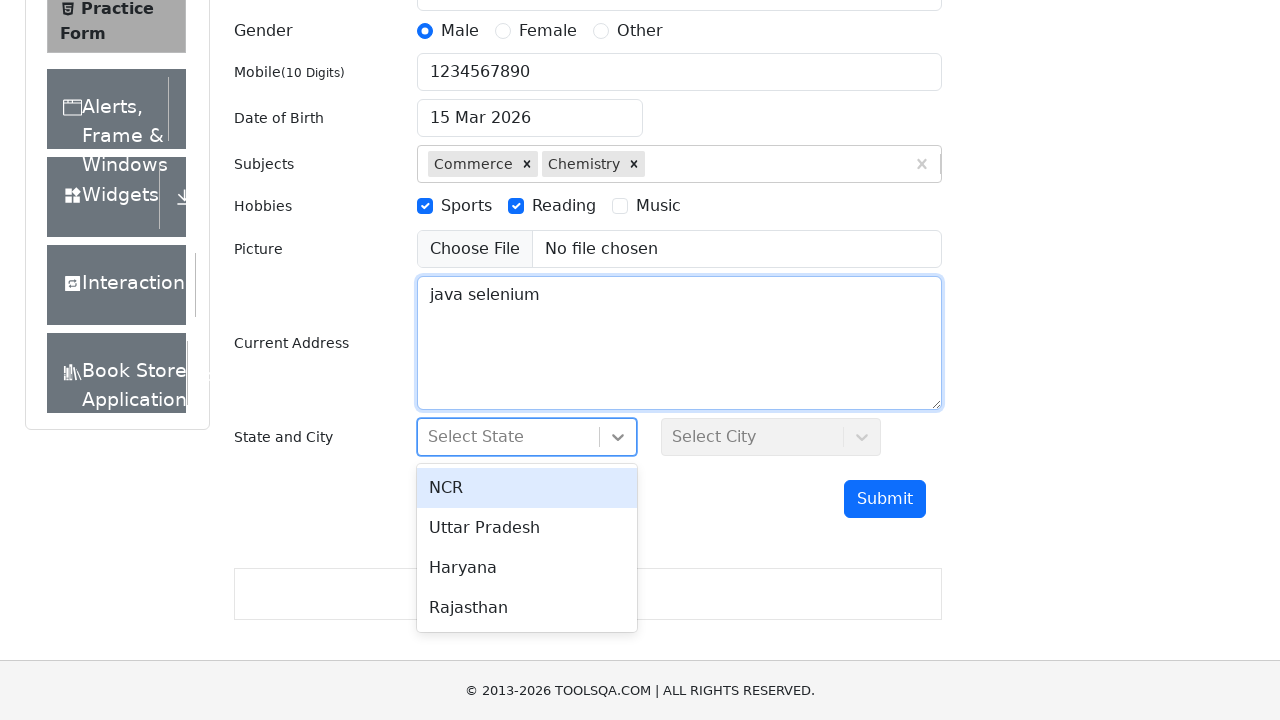

Selected NCR state at (527, 488) on xpath=//div[@id='stateCity-wrapper']//div[text()='NCR']
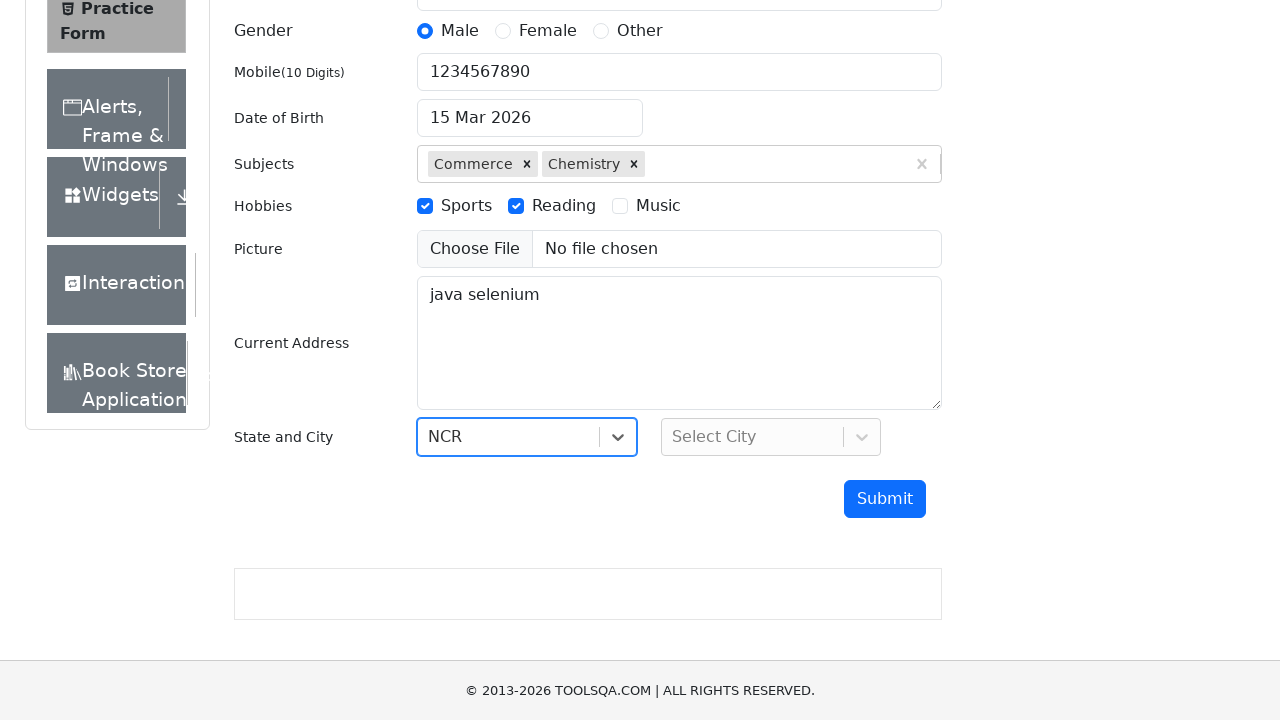

Clicked city dropdown to open city selection at (771, 437) on #city
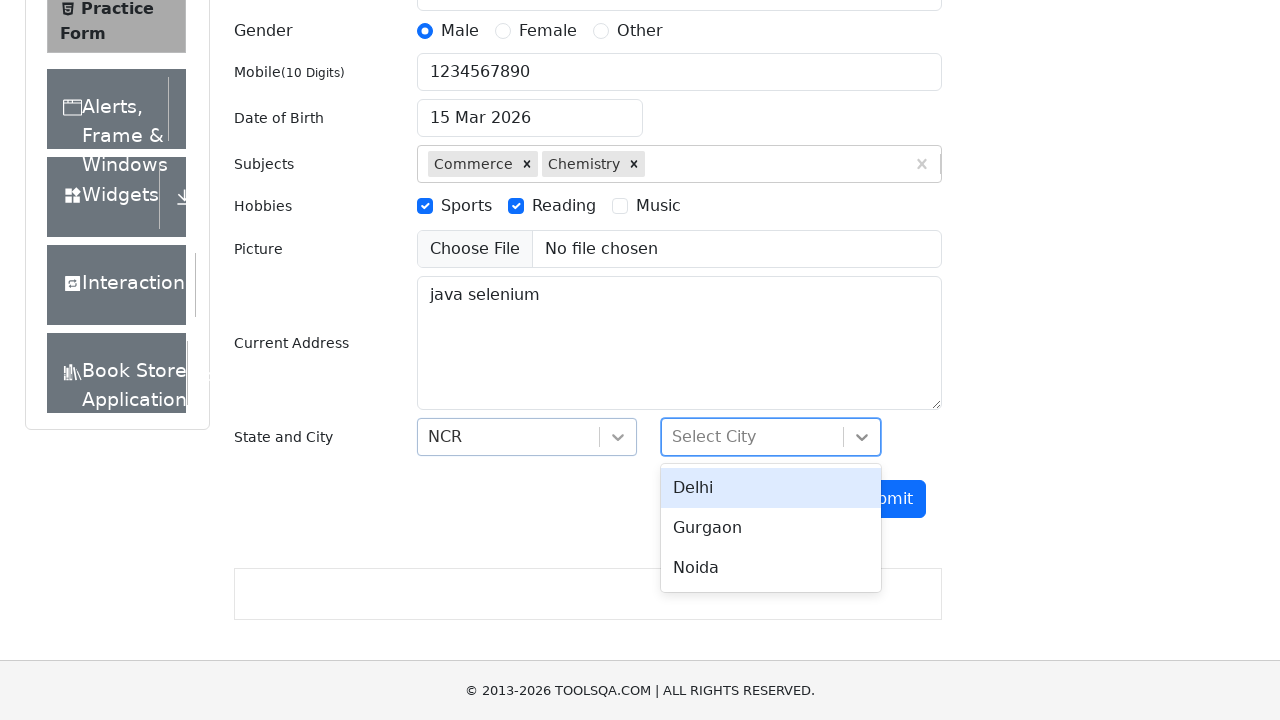

Selected Delhi city at (771, 488) on xpath=//div[@id='stateCity-wrapper']//div[text()='Delhi']
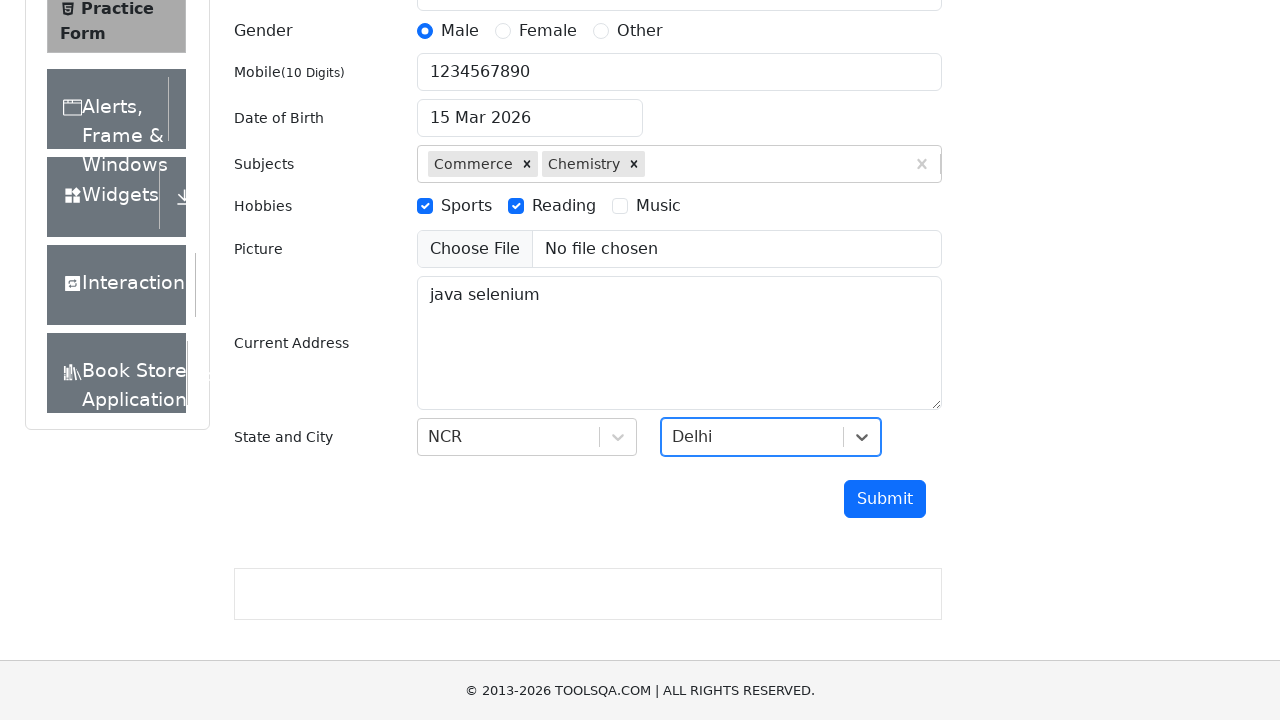

Clicked submit button to submit the form at (885, 499) on #submit
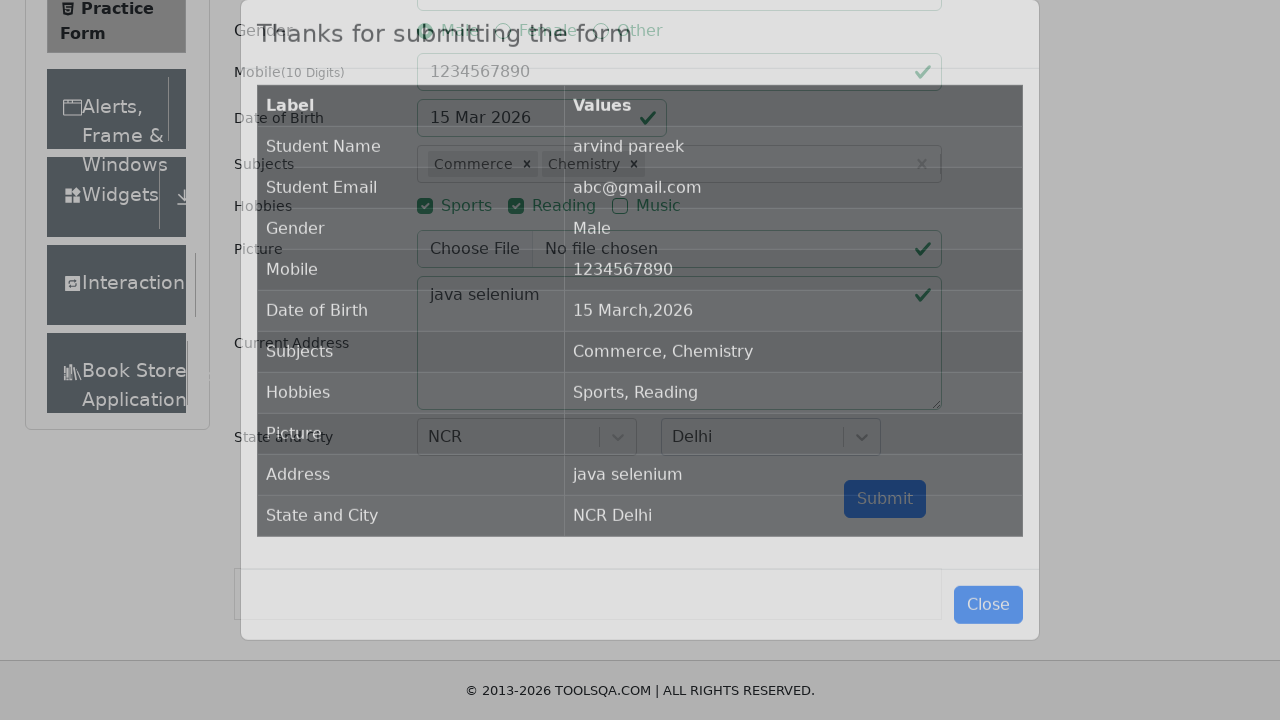

Form submission confirmed - modal content loaded
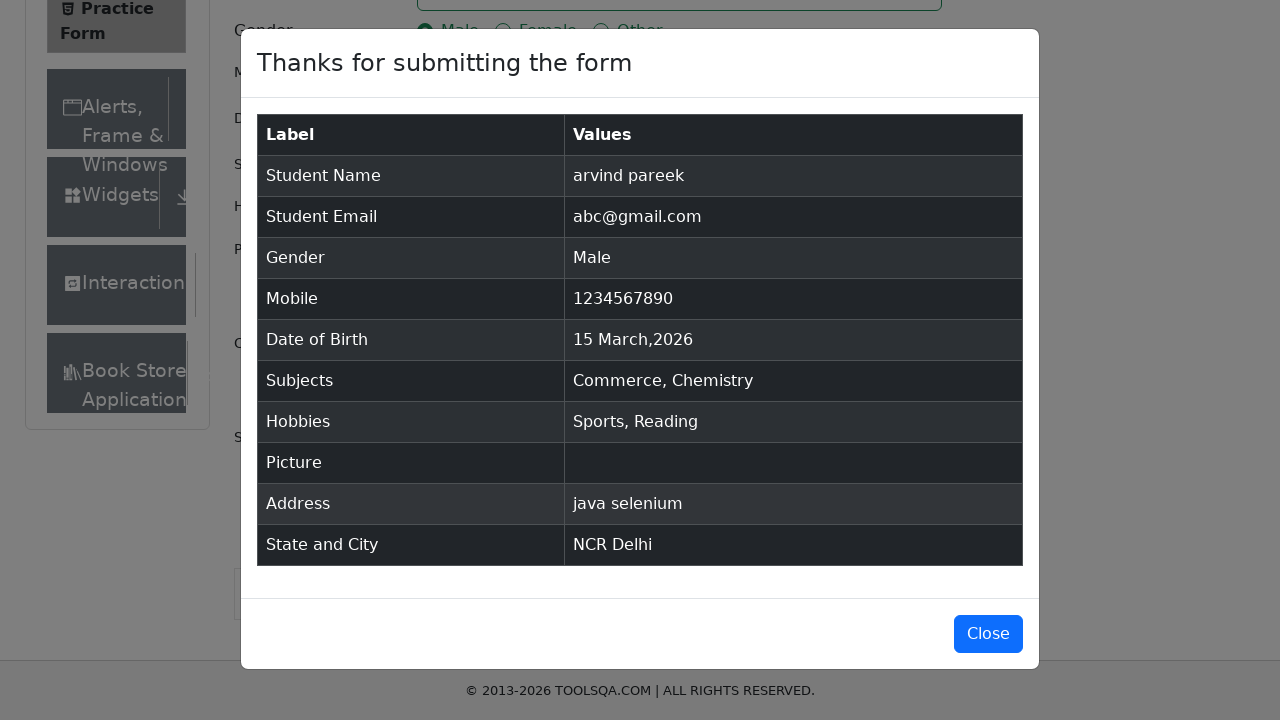

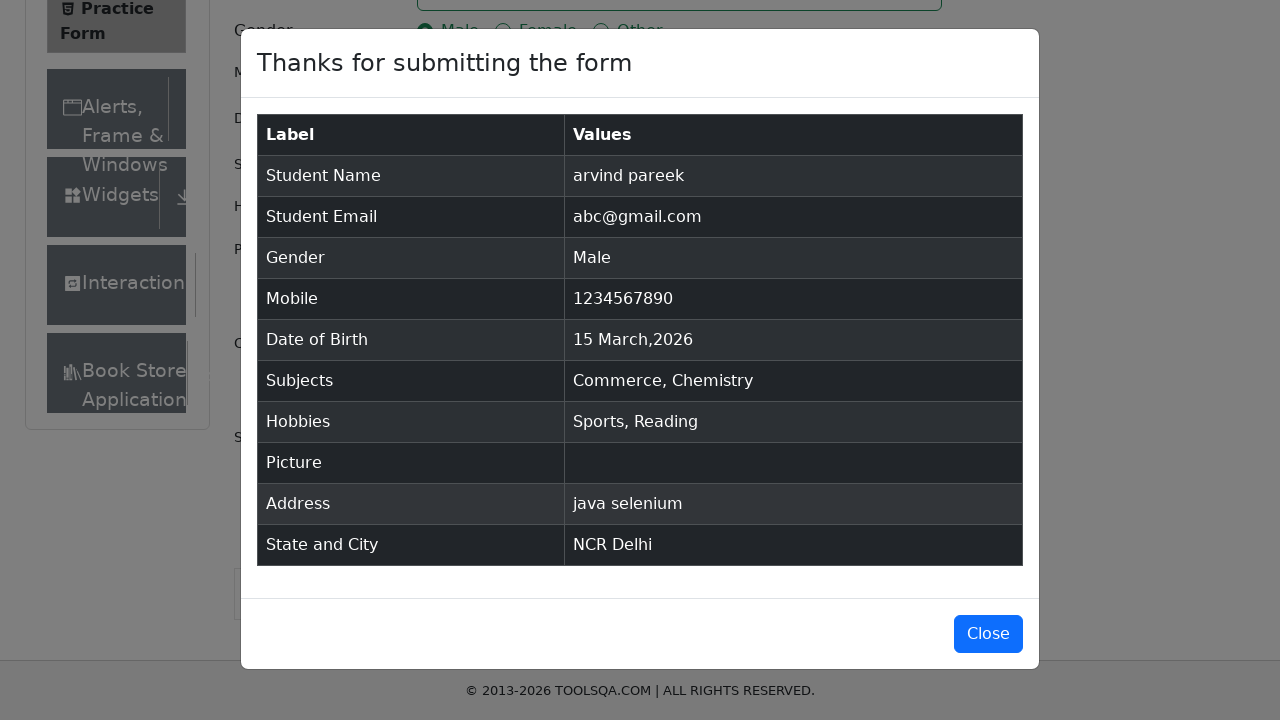